Tests browser new tab functionality by clicking a button that opens a new tab, switching to that tab, and verifying that a sample heading element is present on the new page.

Starting URL: https://demoqa.com/browser-windows

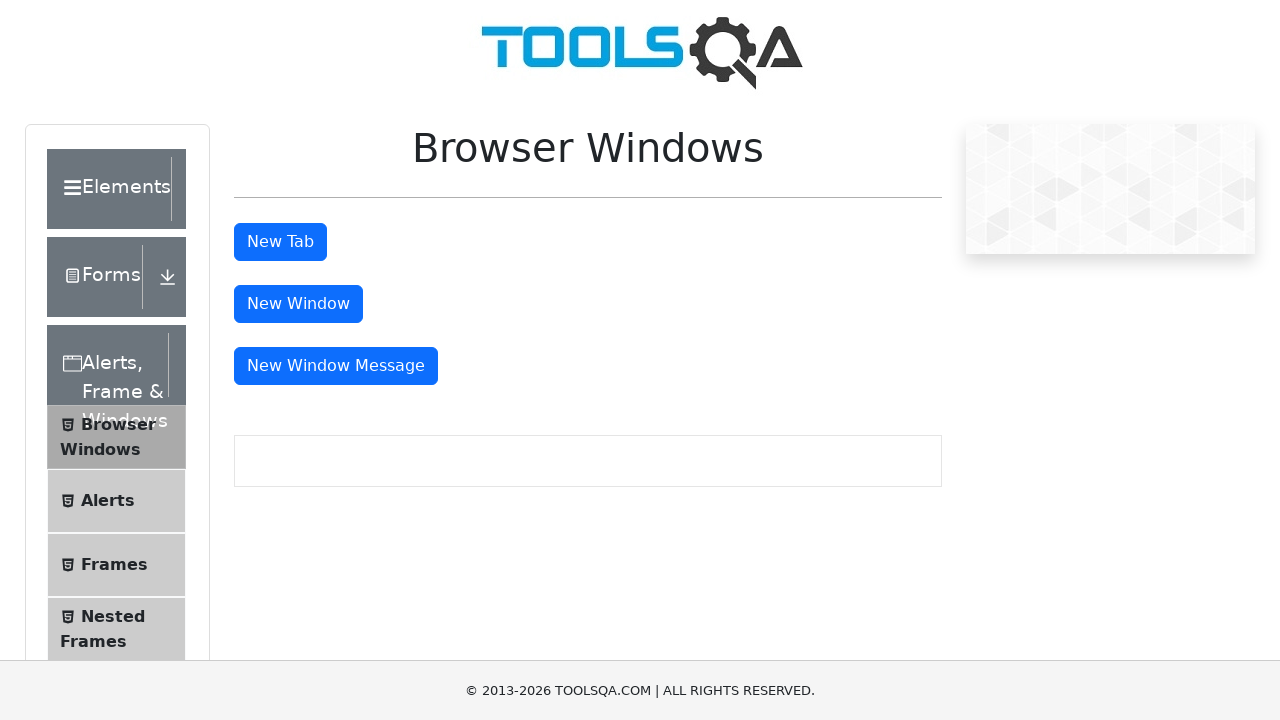

Clicked the New Tab button at (280, 242) on button#tabButton
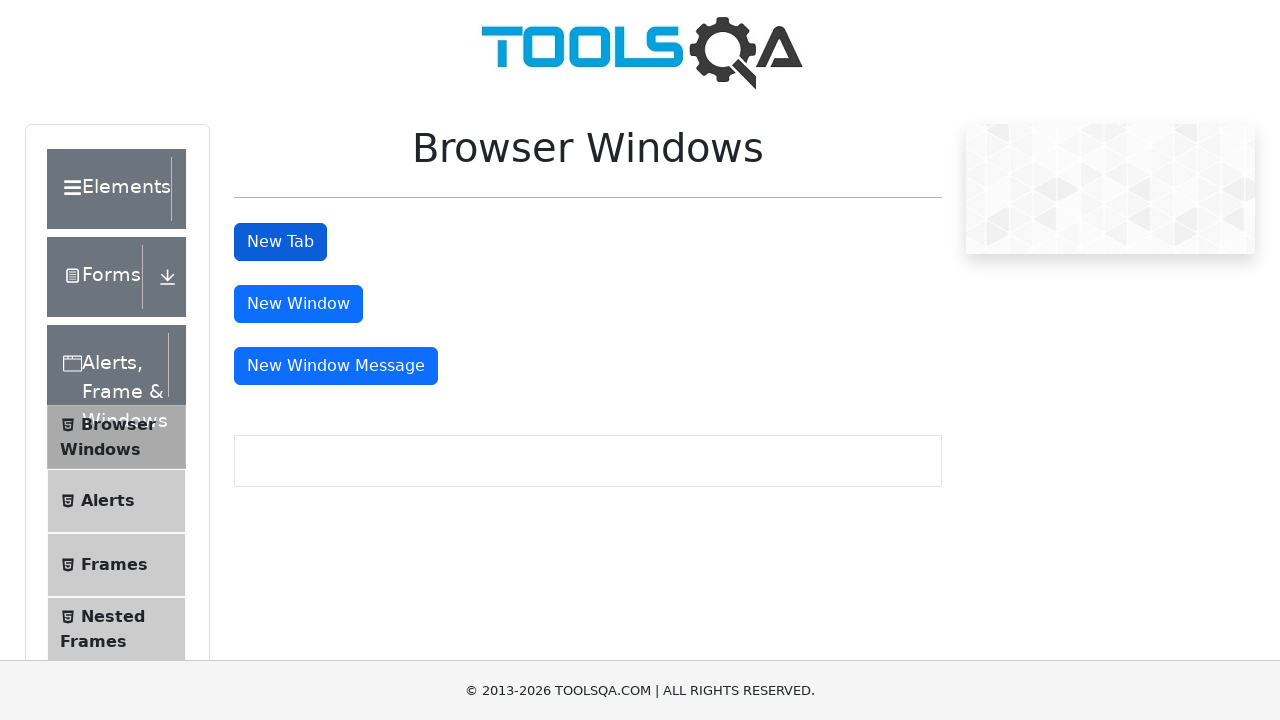

New tab opened and captured at (280, 242) on button#tabButton
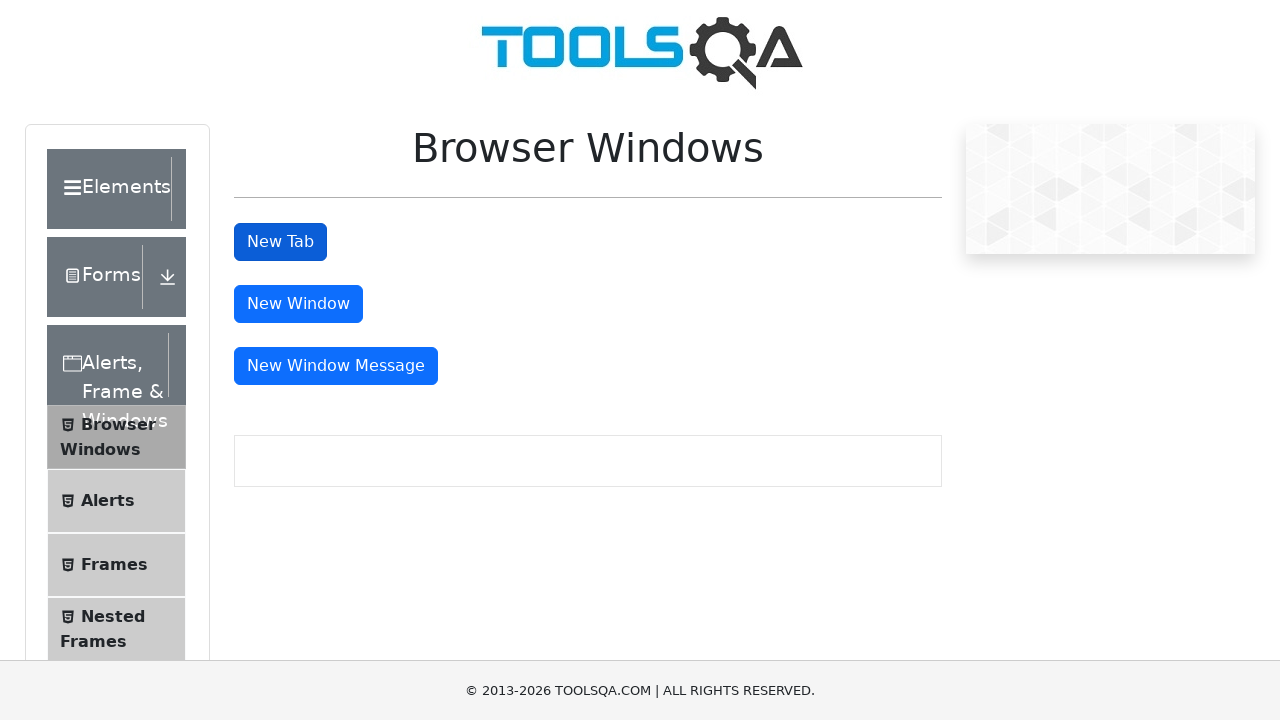

Switched to new tab page object
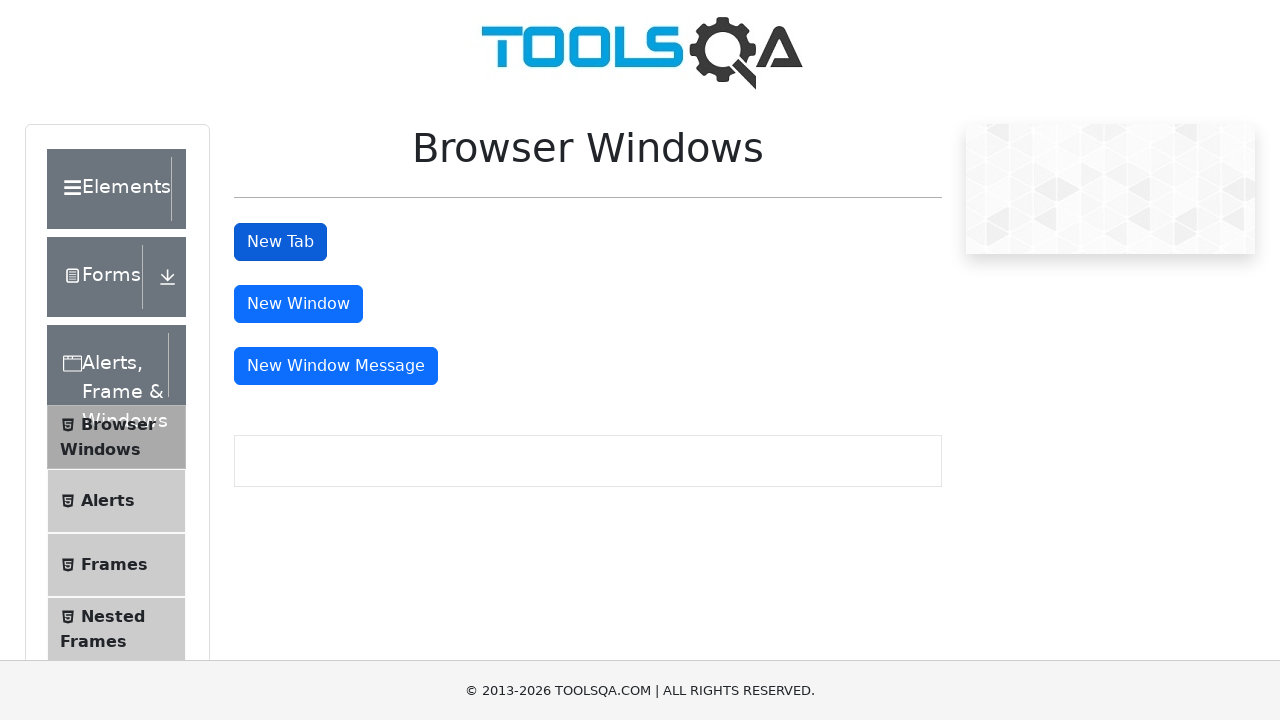

New tab page loaded successfully
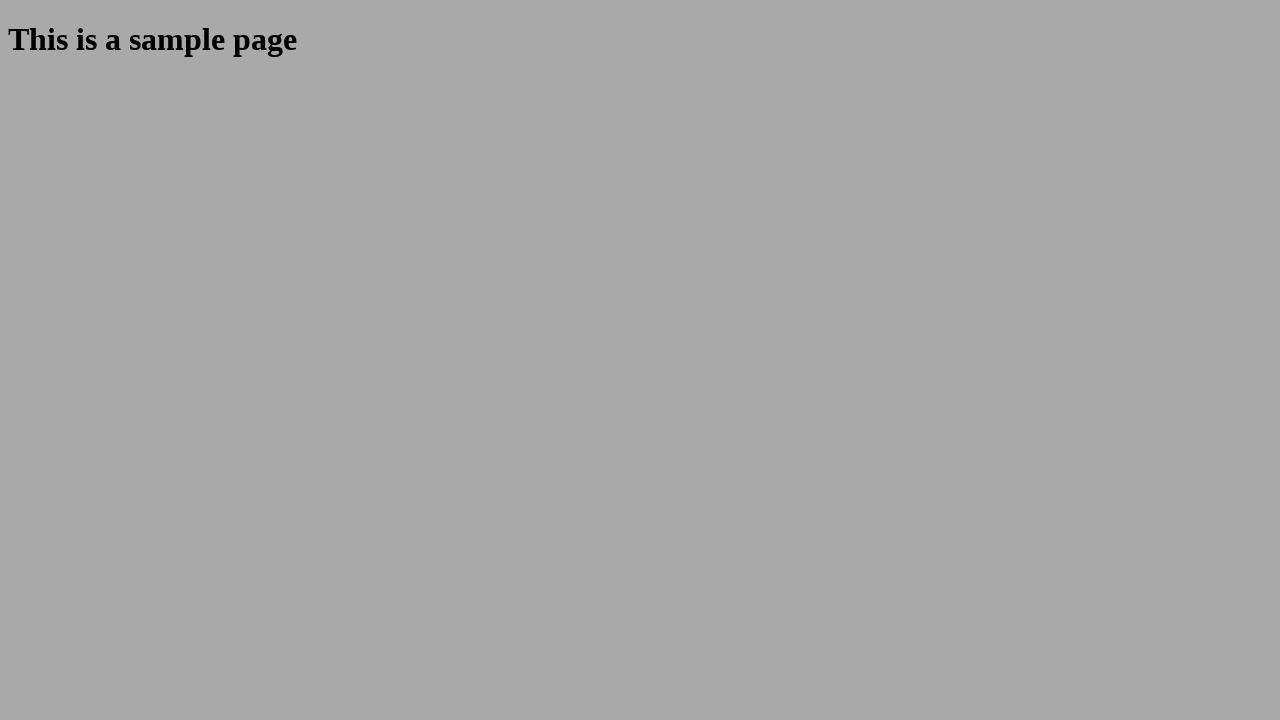

Sample heading element found on new tab
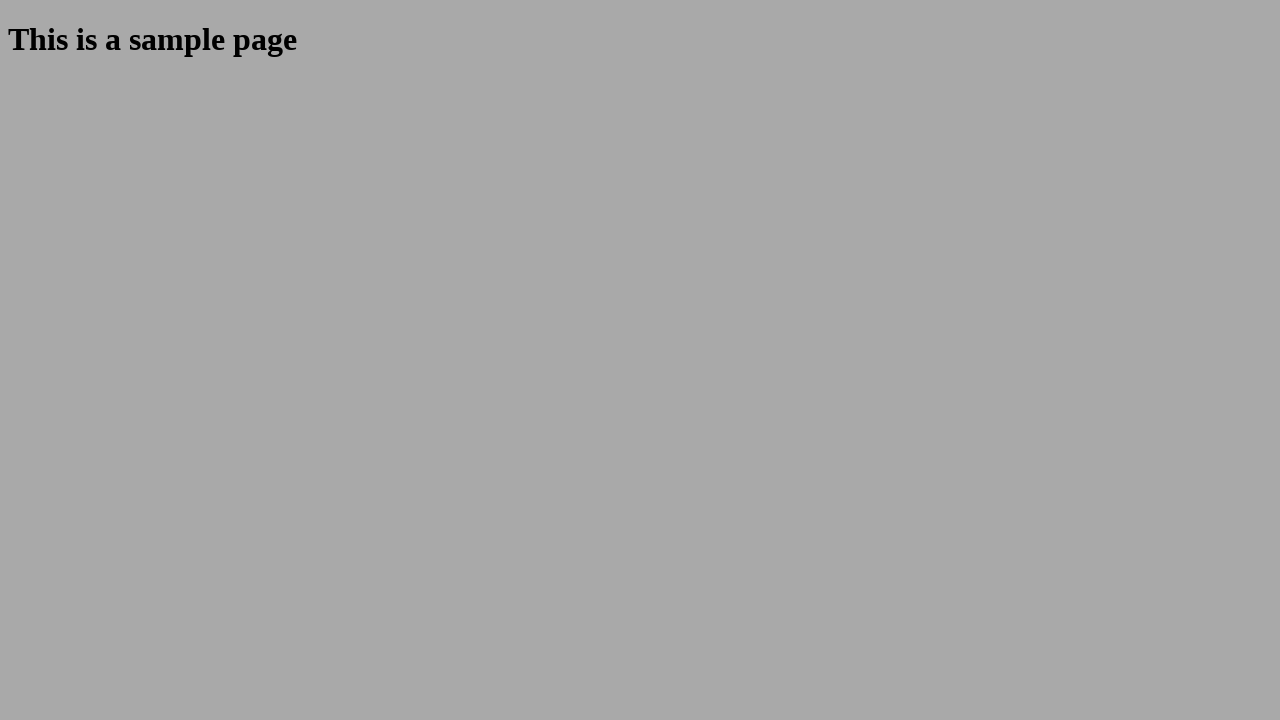

Retrieved heading text: 'This is a sample page'
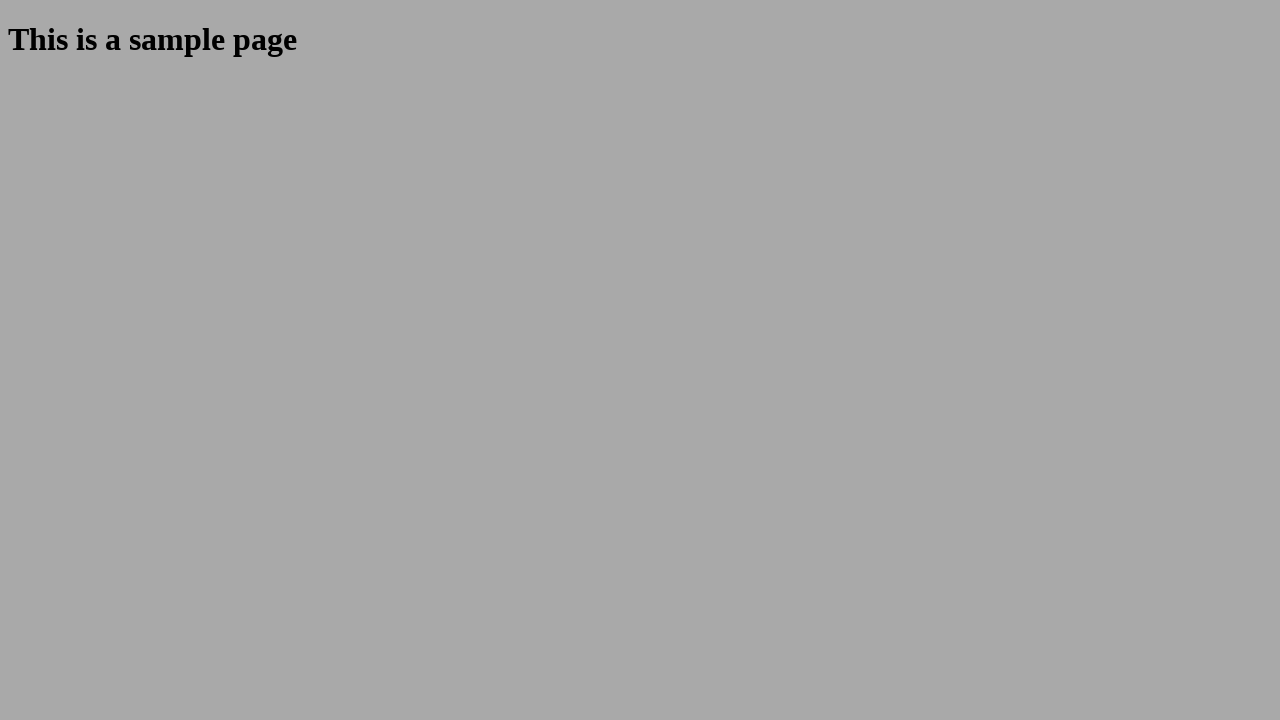

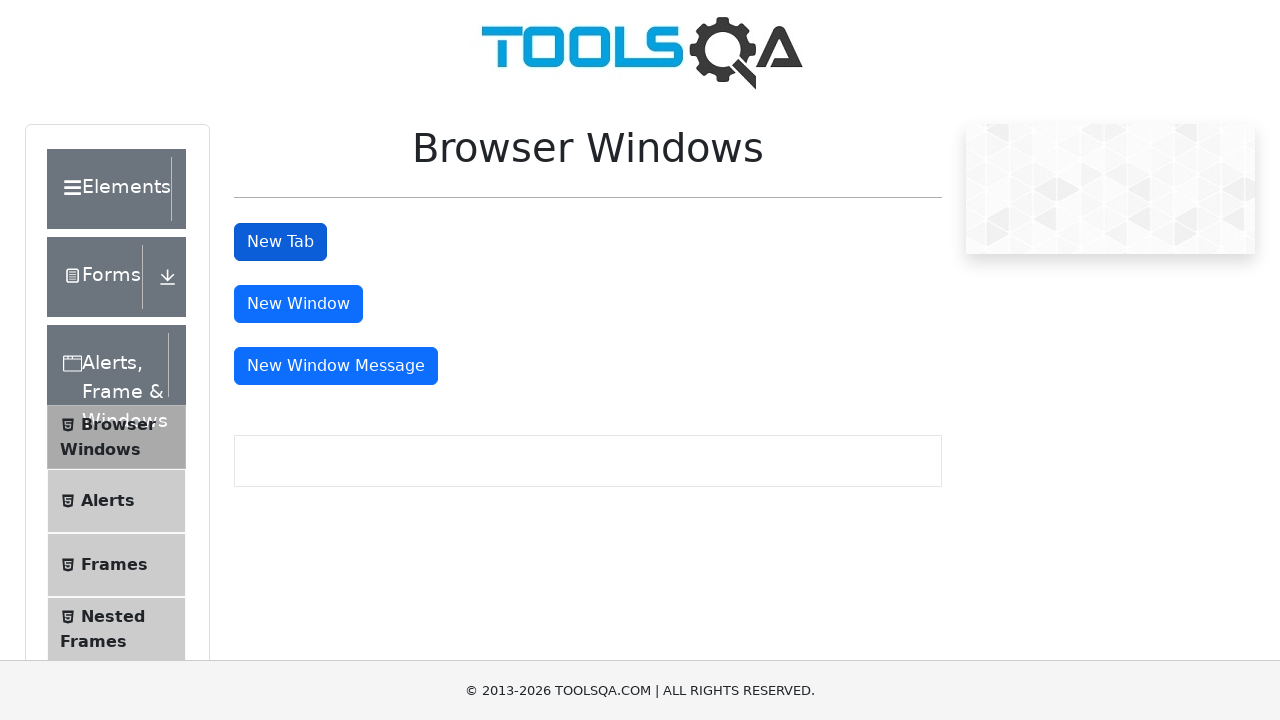